Tests the menu page by hovering over menu items to reveal submenus. Hovers over a main menu item, then hovers over its sub-list to test nested menu interactions.

Starting URL: https://demoqa.com/menu

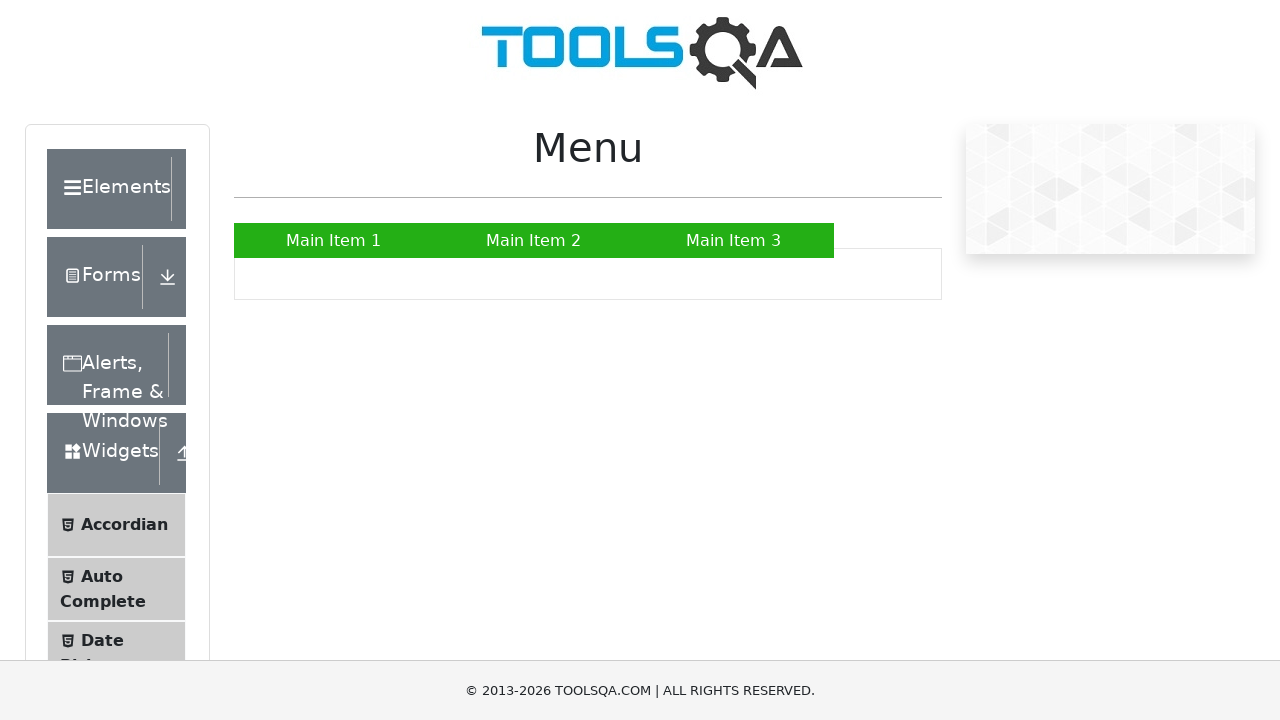

Hovered over Main Item 2 to reveal submenu at (534, 240) on a:has-text('Main Item 2')
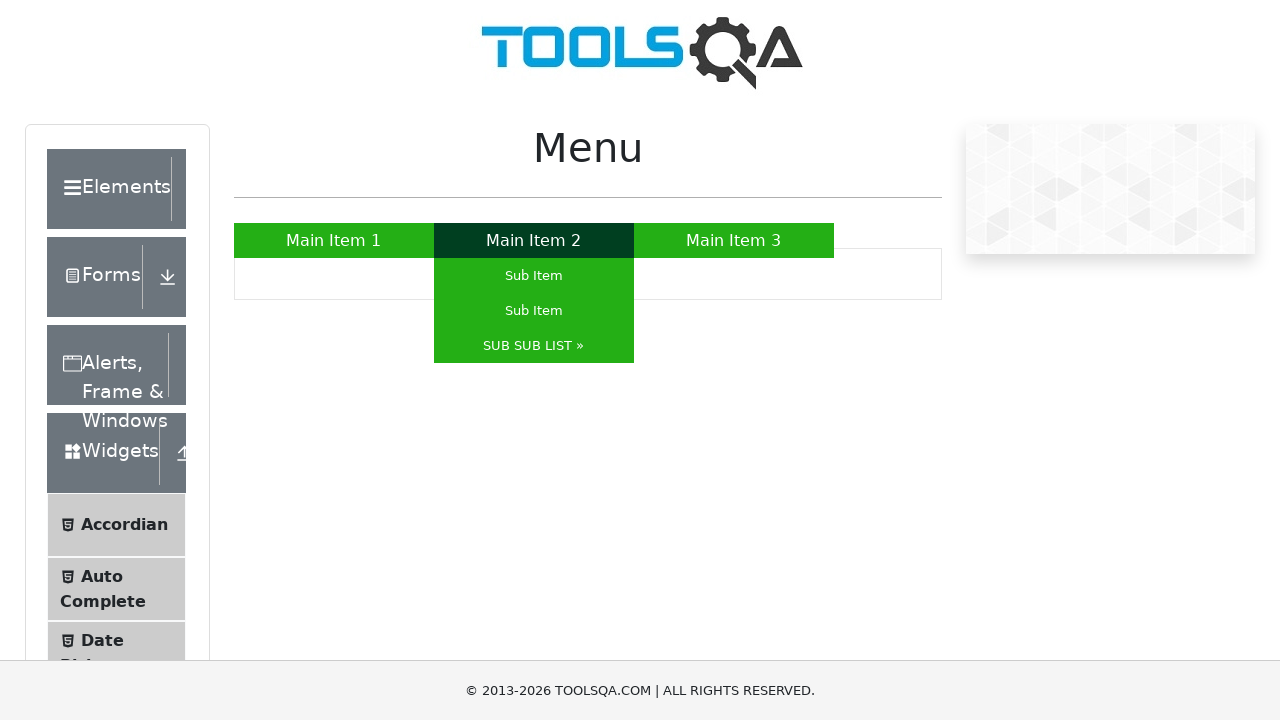

Sub Sub List submenu item appeared
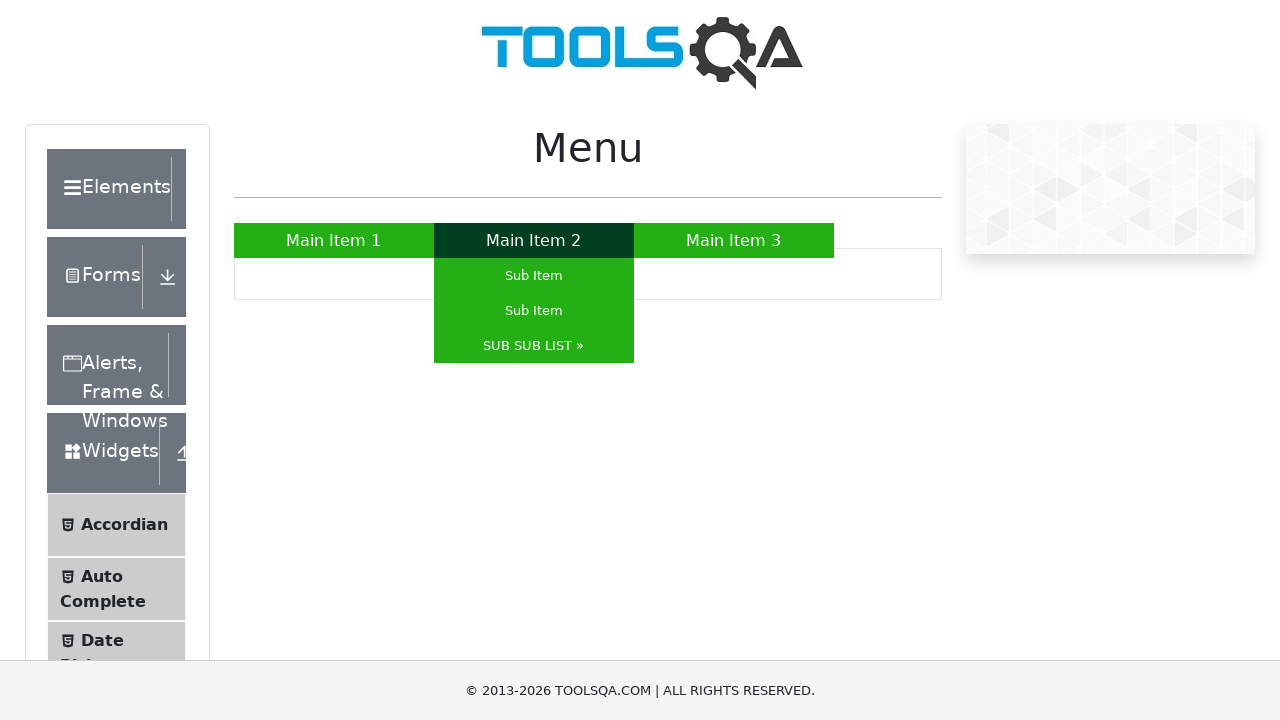

Hovered over Sub Sub List to reveal nested submenu at (534, 346) on a:has-text('Sub Sub List »')
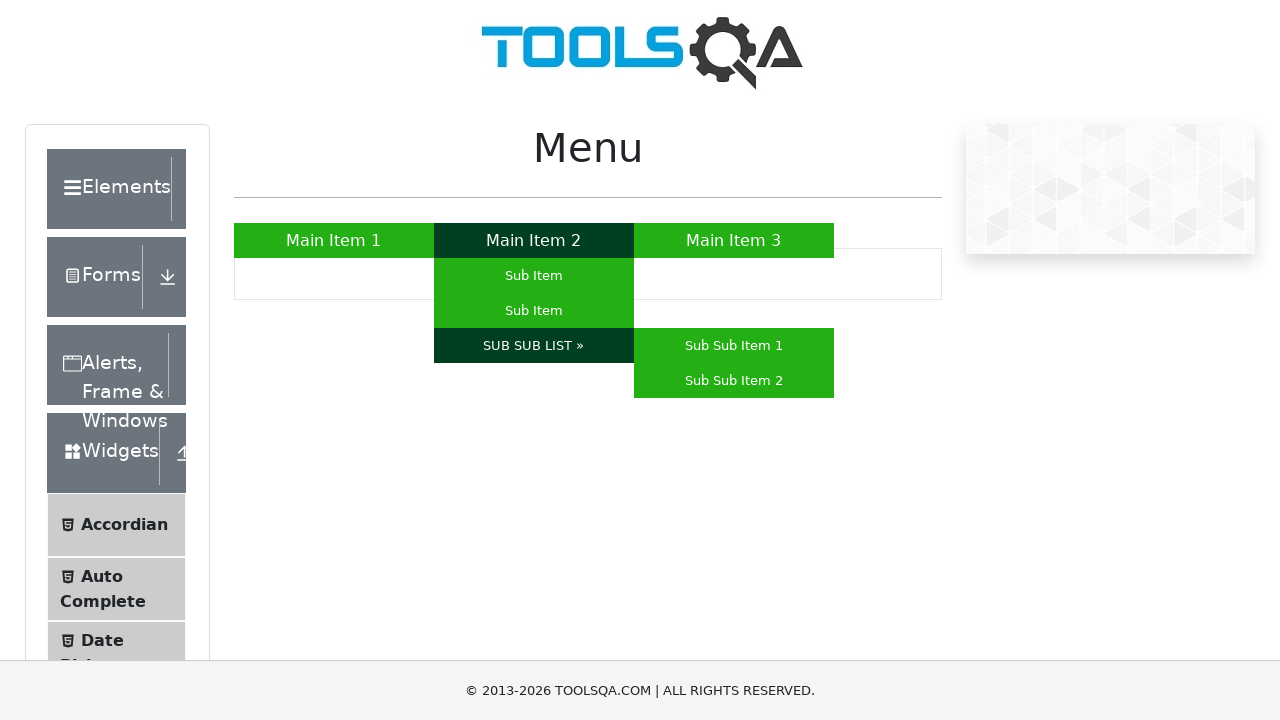

Nested submenu with Sub Sub Item 1 became visible
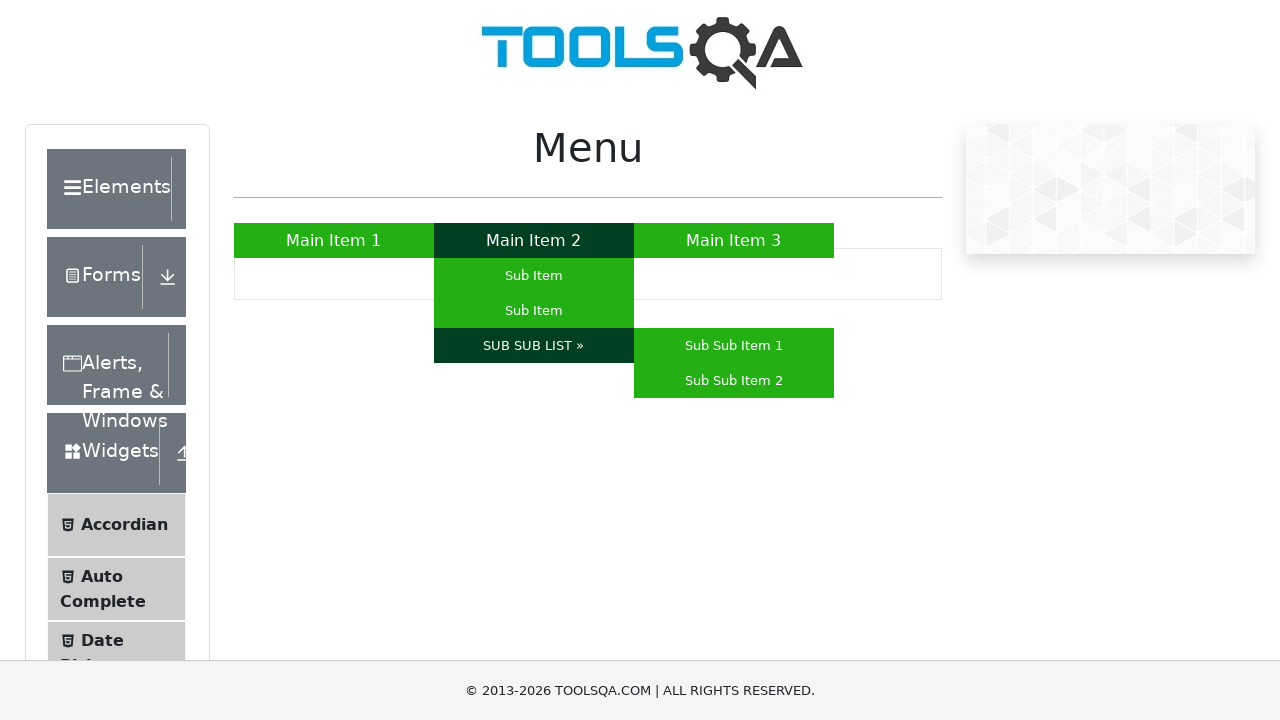

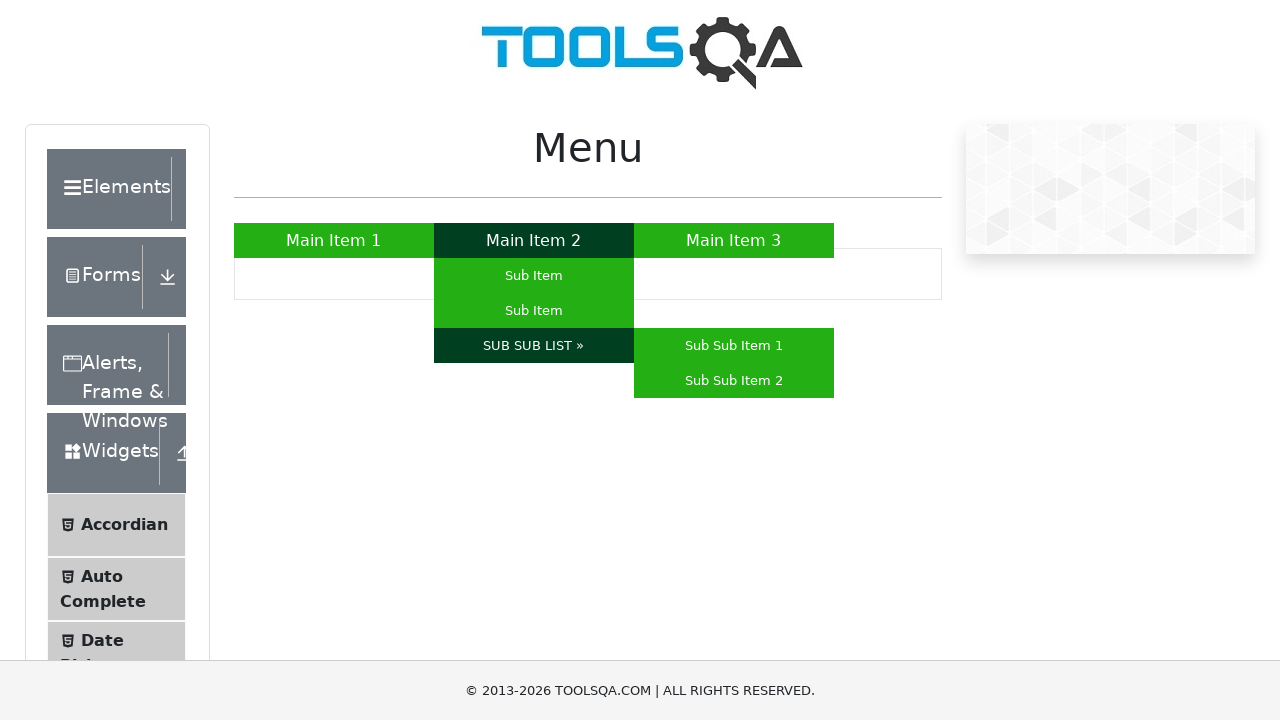